Tests the signup functionality on demoblaze.com by clicking the signup link, entering a new username and password in the signup popup, and submitting the registration form.

Starting URL: https://www.demoblaze.com/index.html

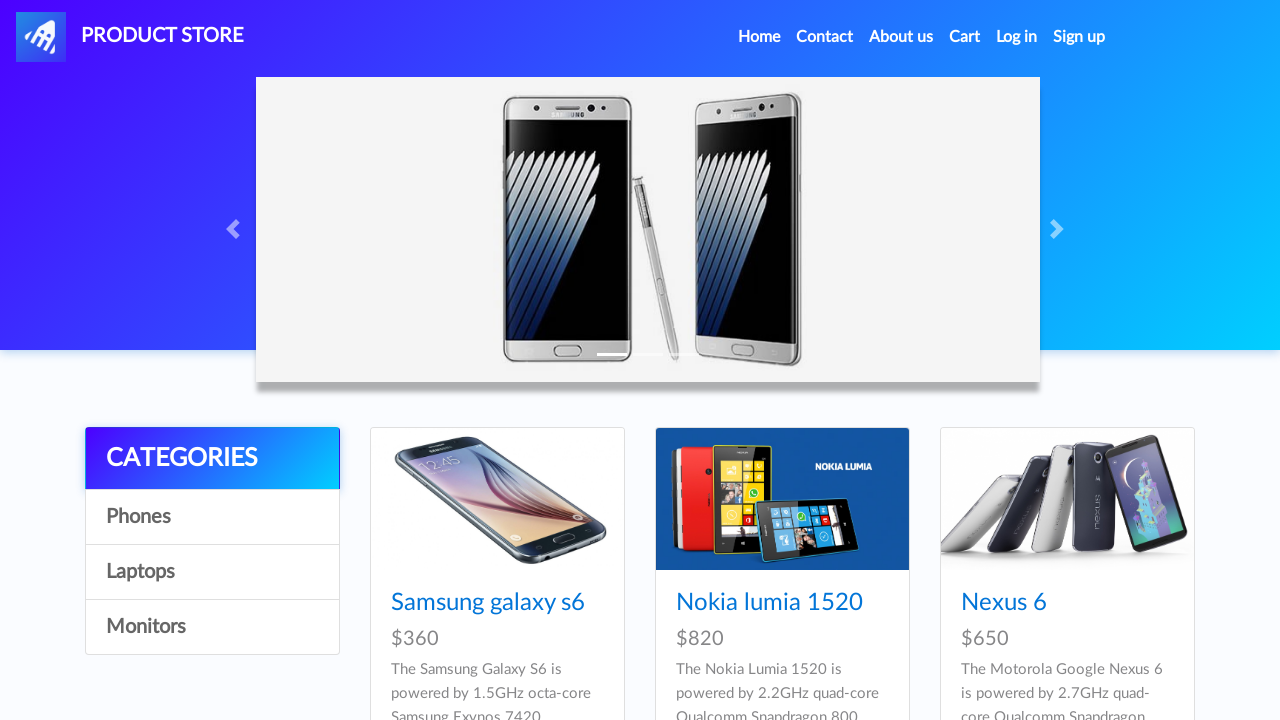

Clicked signup link to open signup modal at (1079, 37) on #signin2
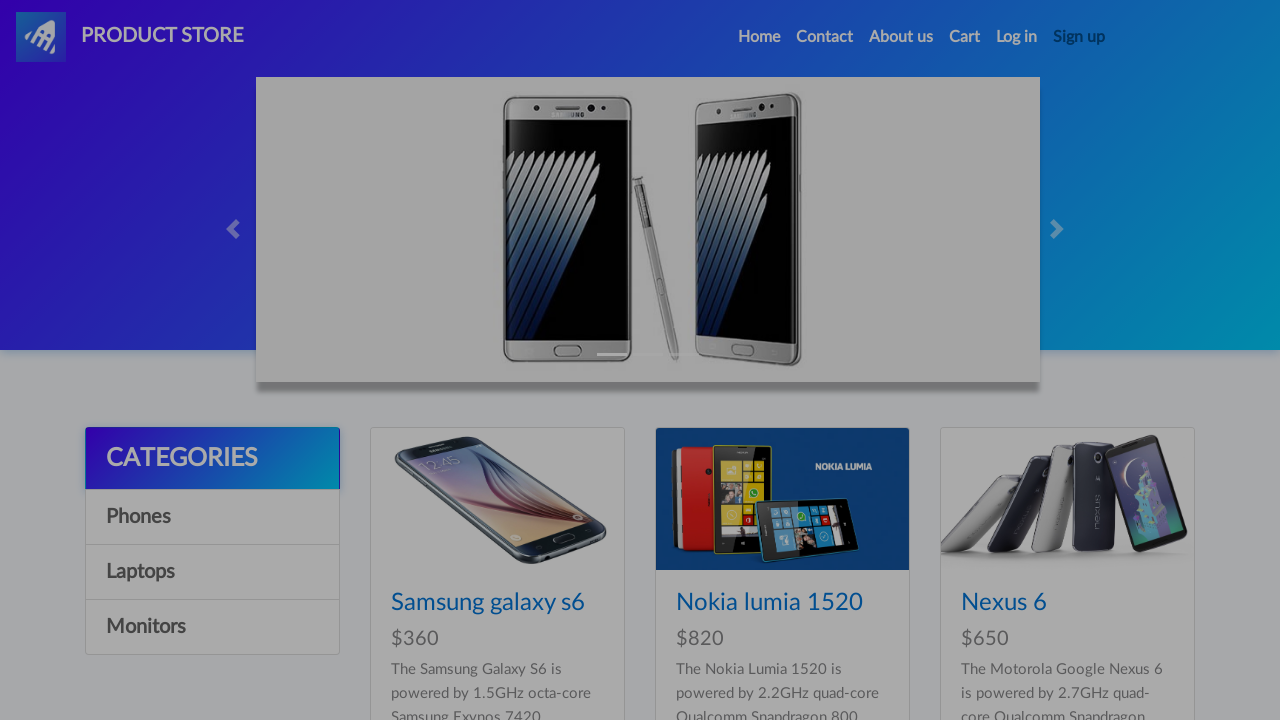

Signup modal appeared with username field visible
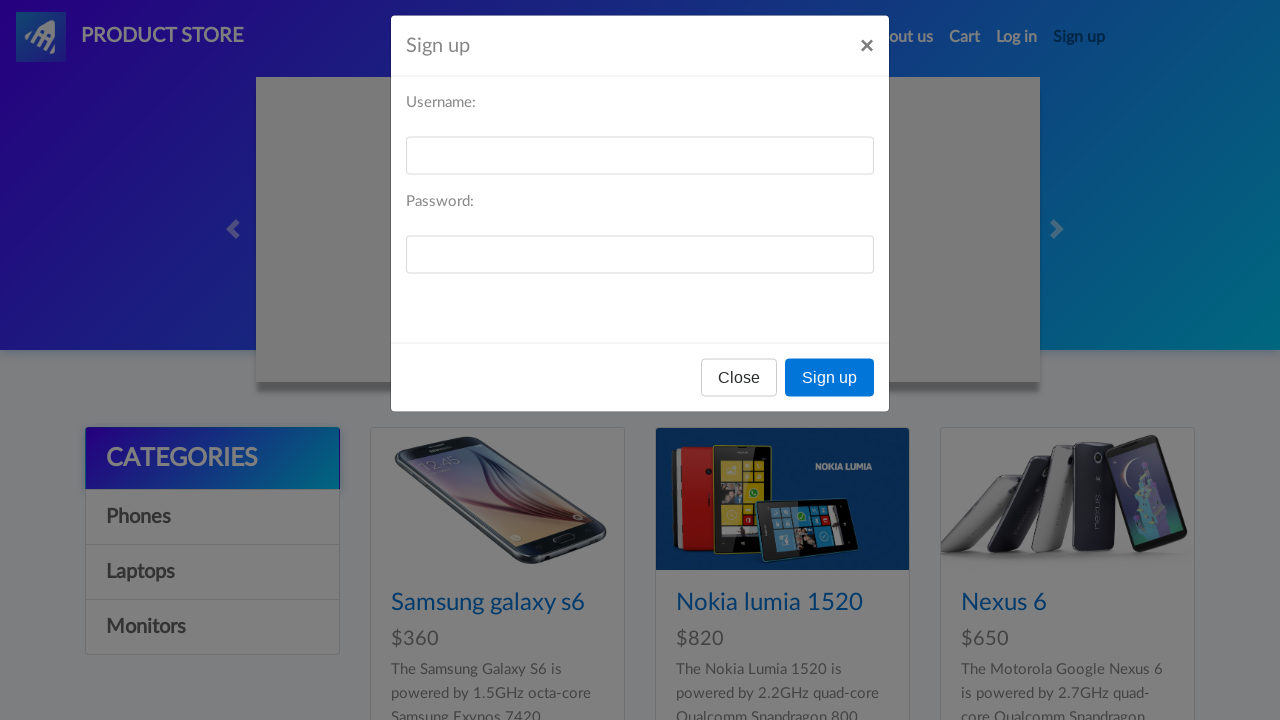

Entered new username 'testuser7842@example.com' in signup form on #sign-username
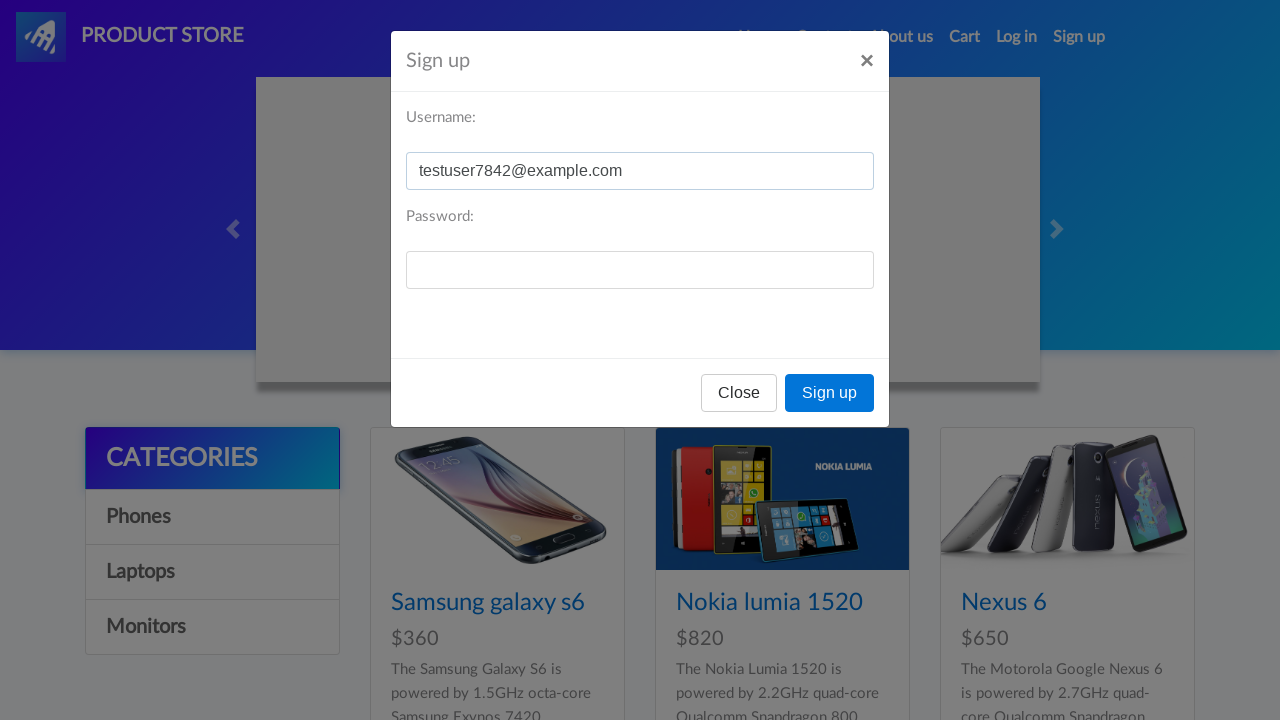

Entered password 'securePass456' in signup form on #sign-password
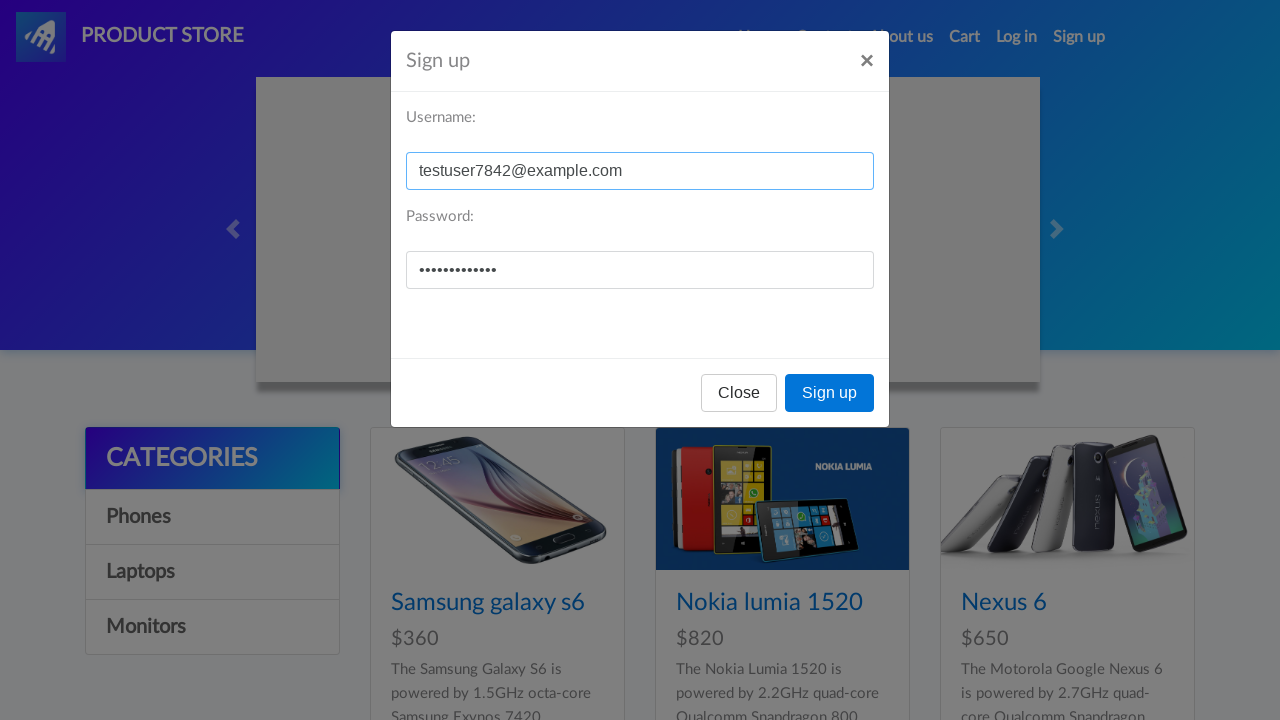

Clicked Sign up button to submit registration form at (830, 393) on xpath=//button[text()='Sign up']
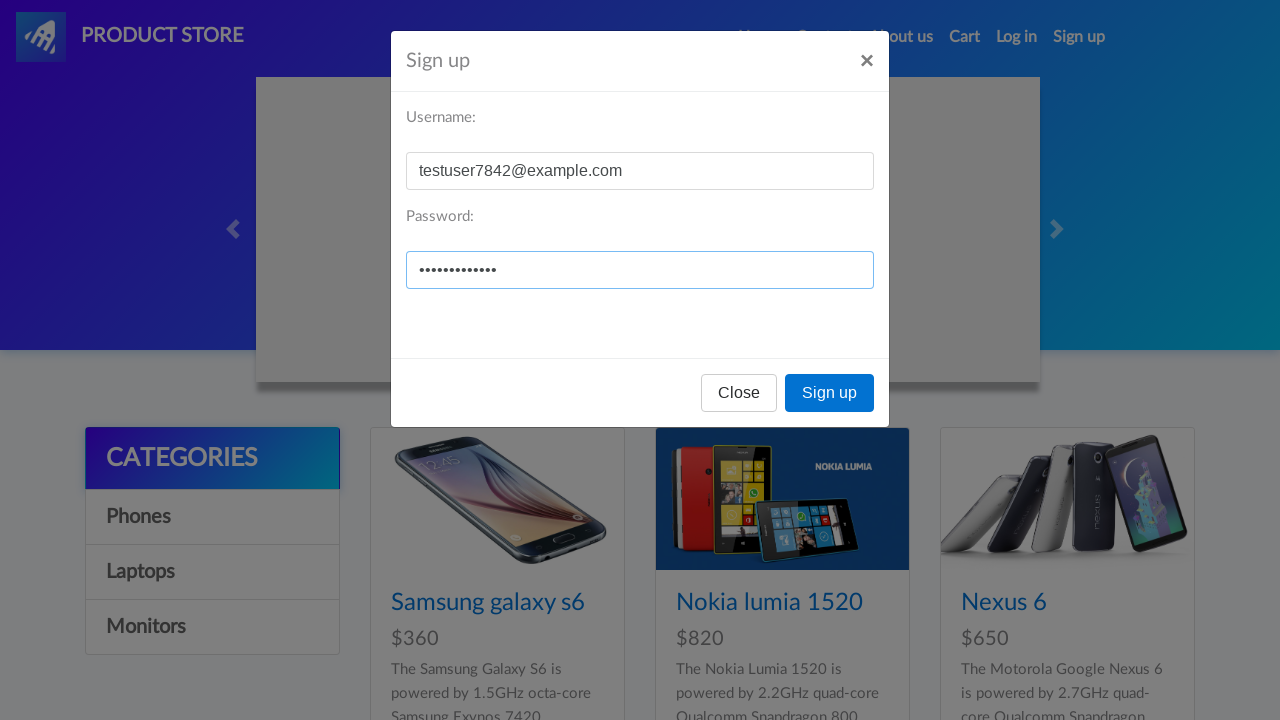

Waited 2 seconds for signup process to complete
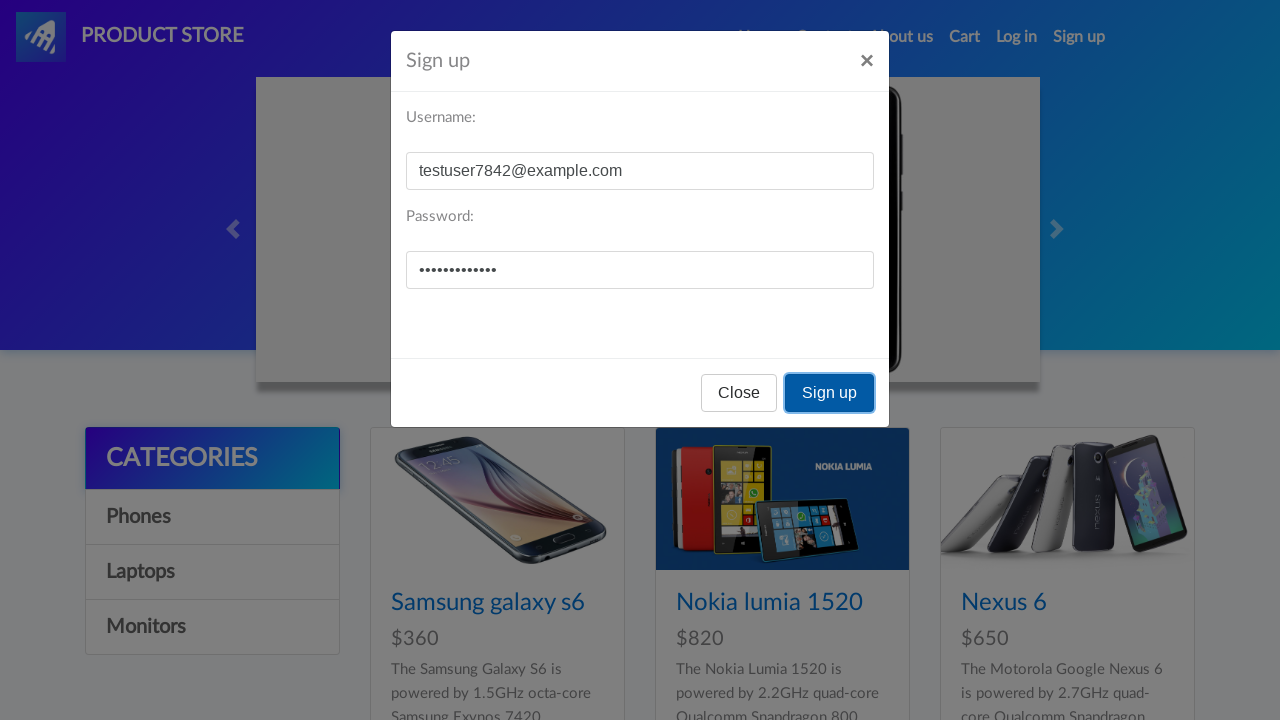

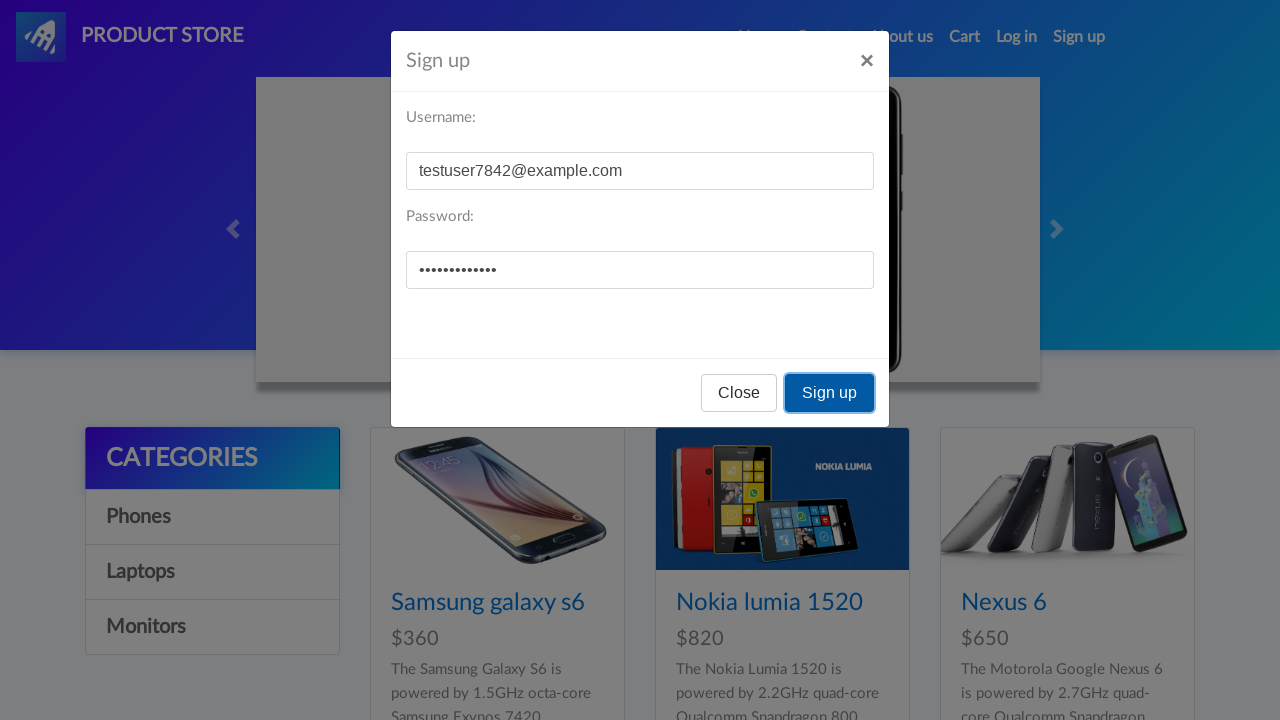